Tests hover functionality by moving the mouse to the third user image and verifying that the hidden profile text becomes visible.

Starting URL: http://the-internet.herokuapp.com/hovers

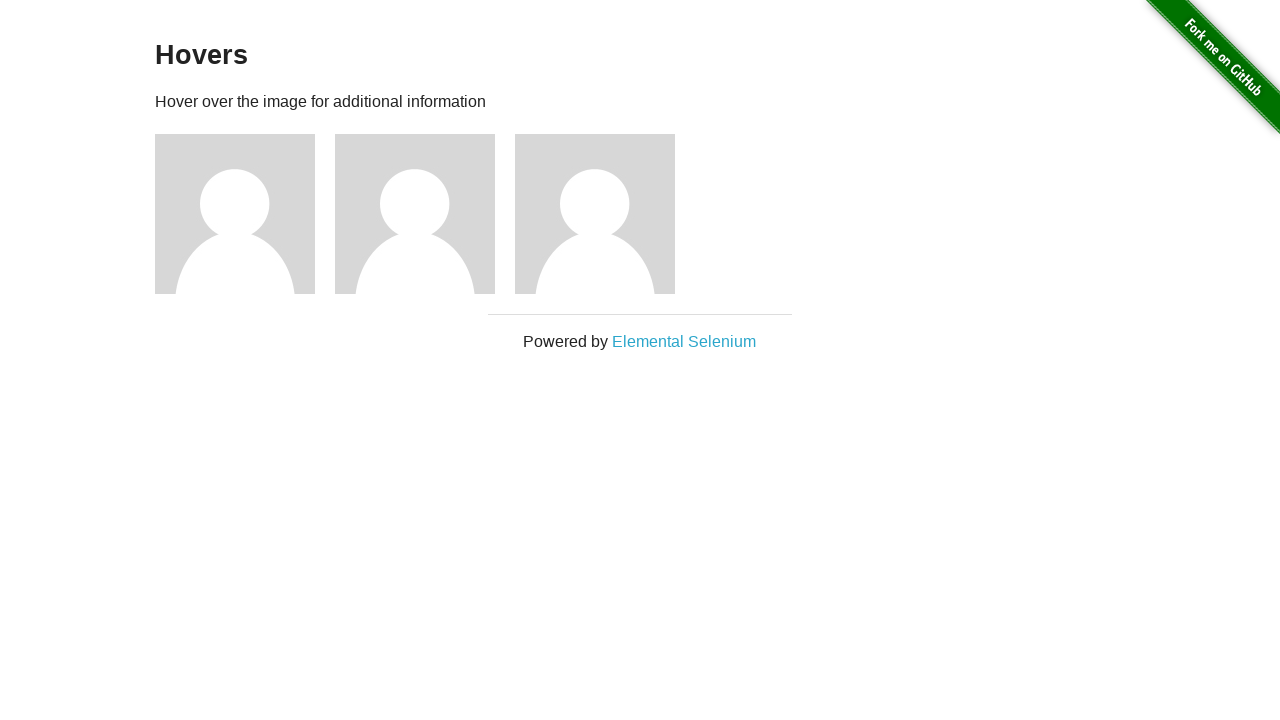

Waited for figure elements to load on hovers page
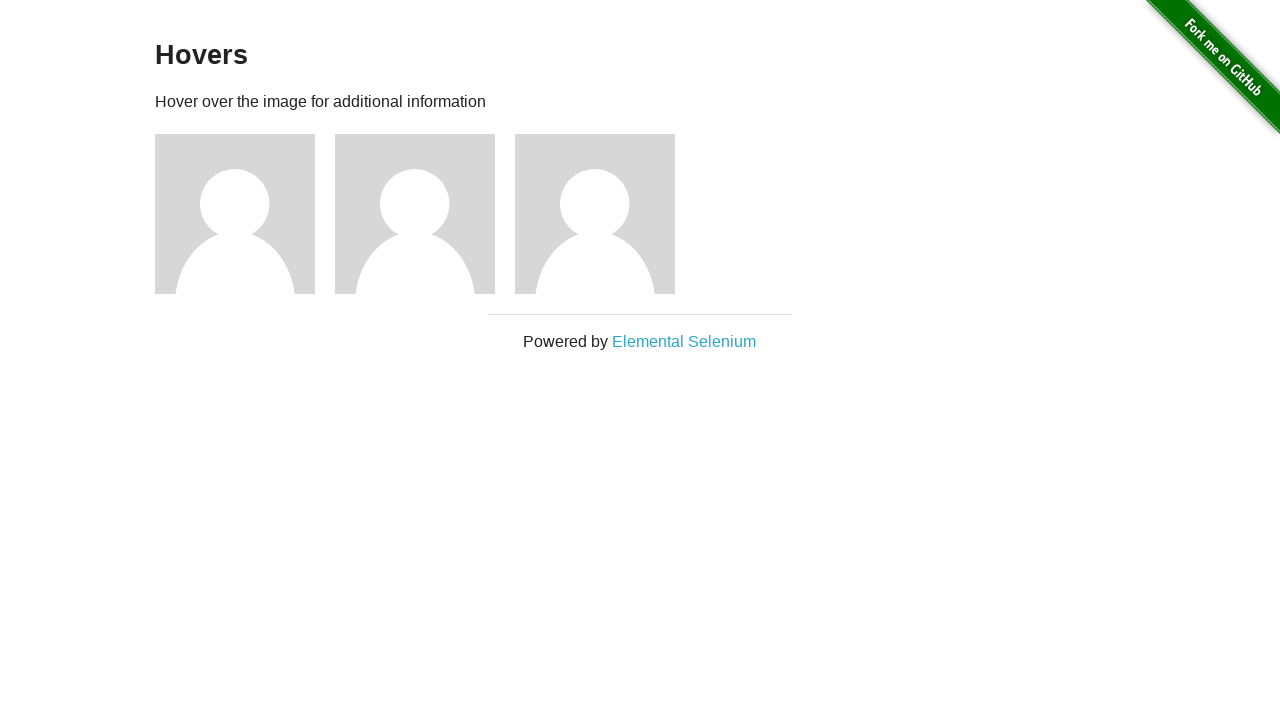

Hovered over the third user image at (605, 214) on div.figure >> nth=2
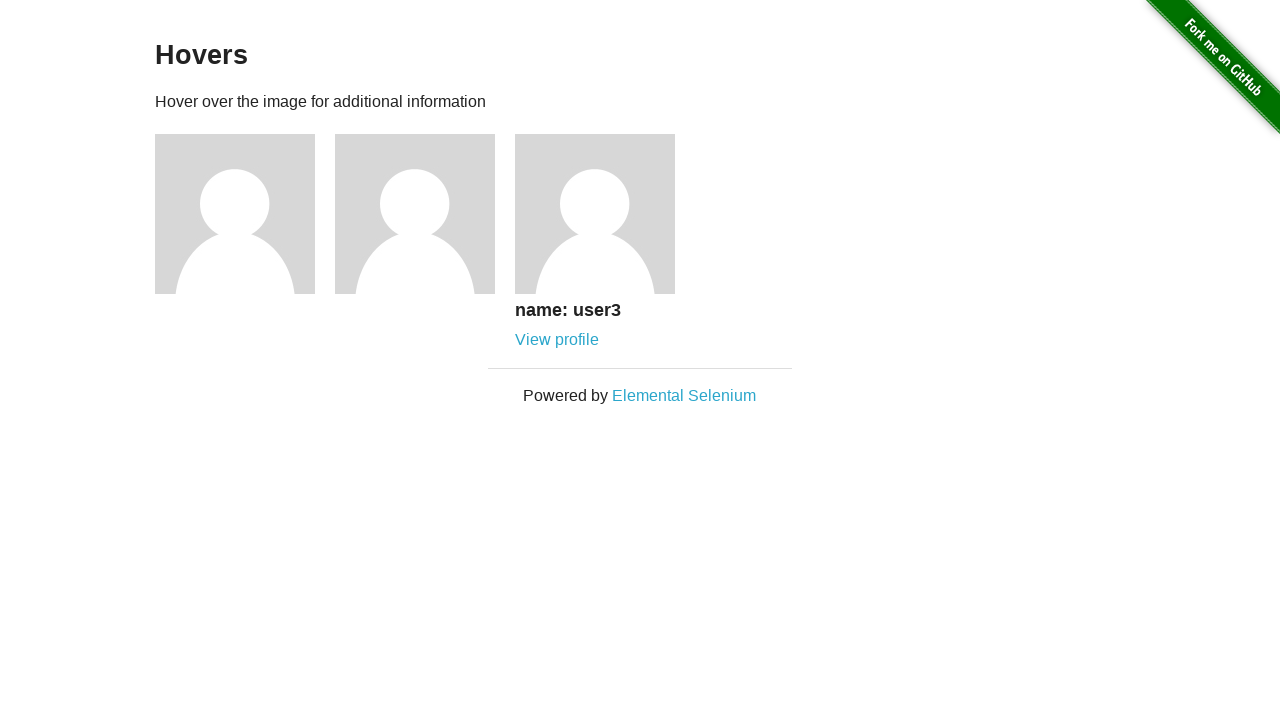

Waited for 'user3' text to become visible
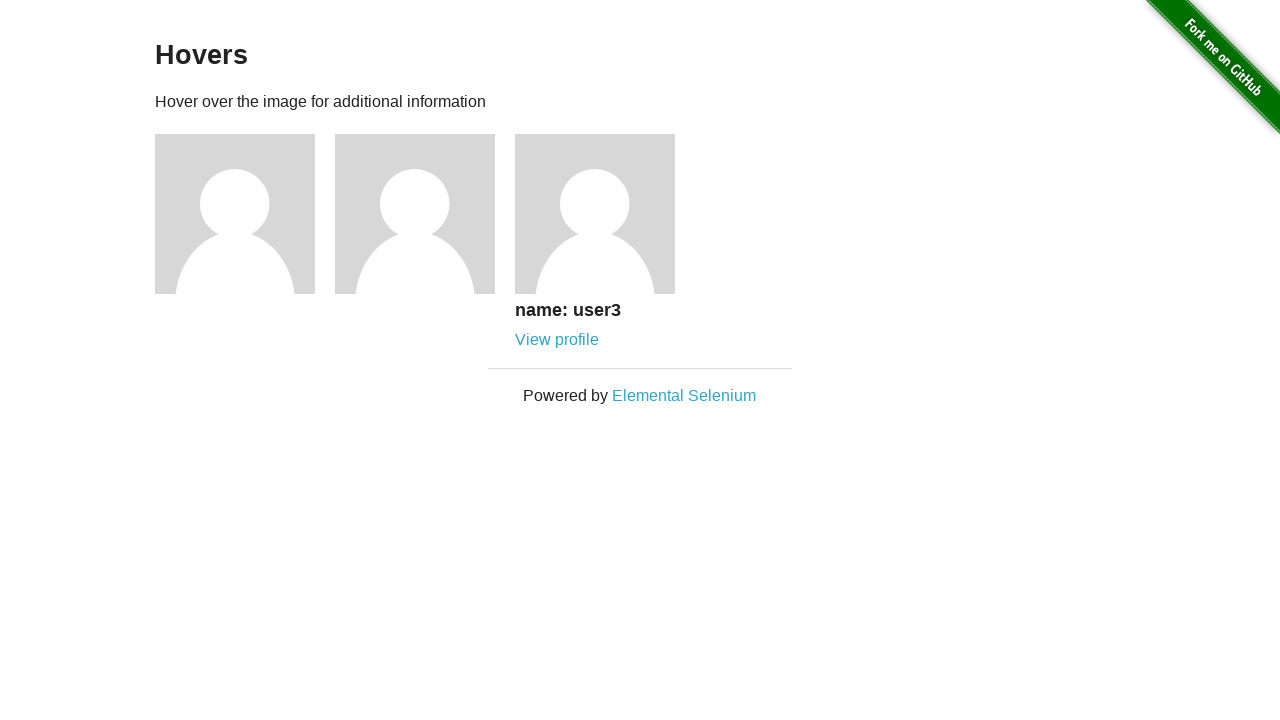

Retrieved text content from third user profile heading
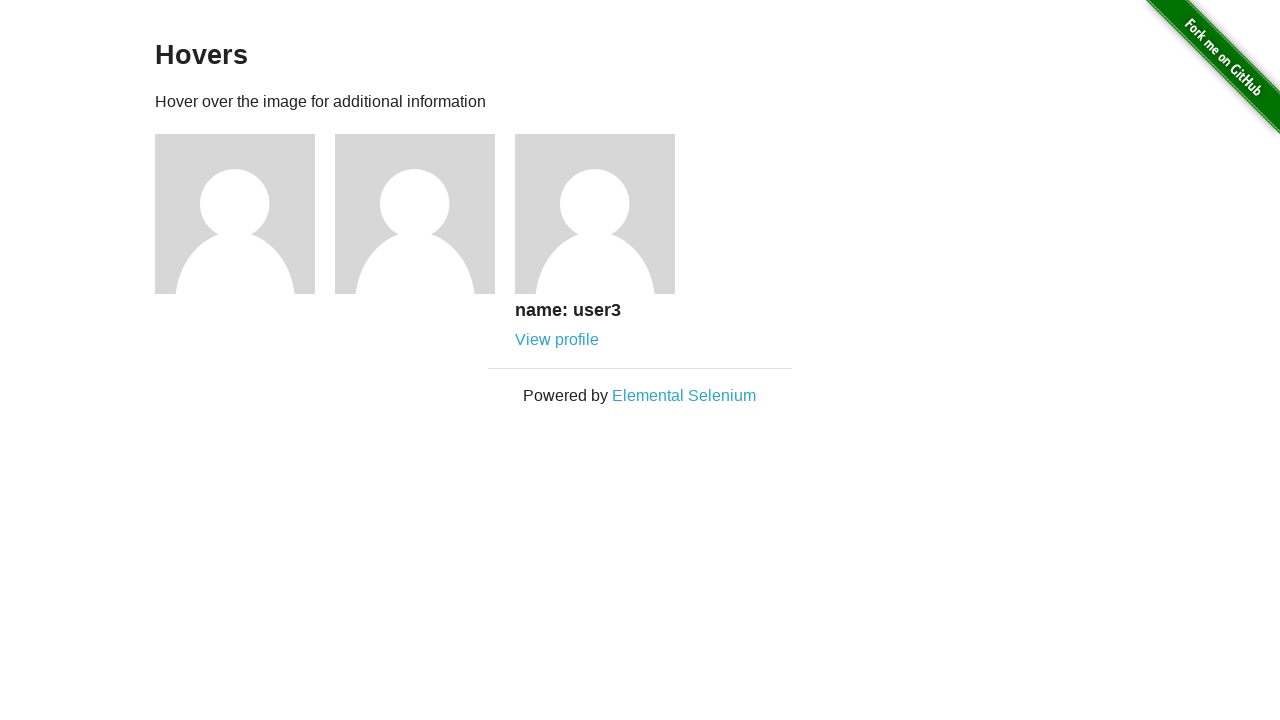

Asserted that 'user3' text is present in the profile heading
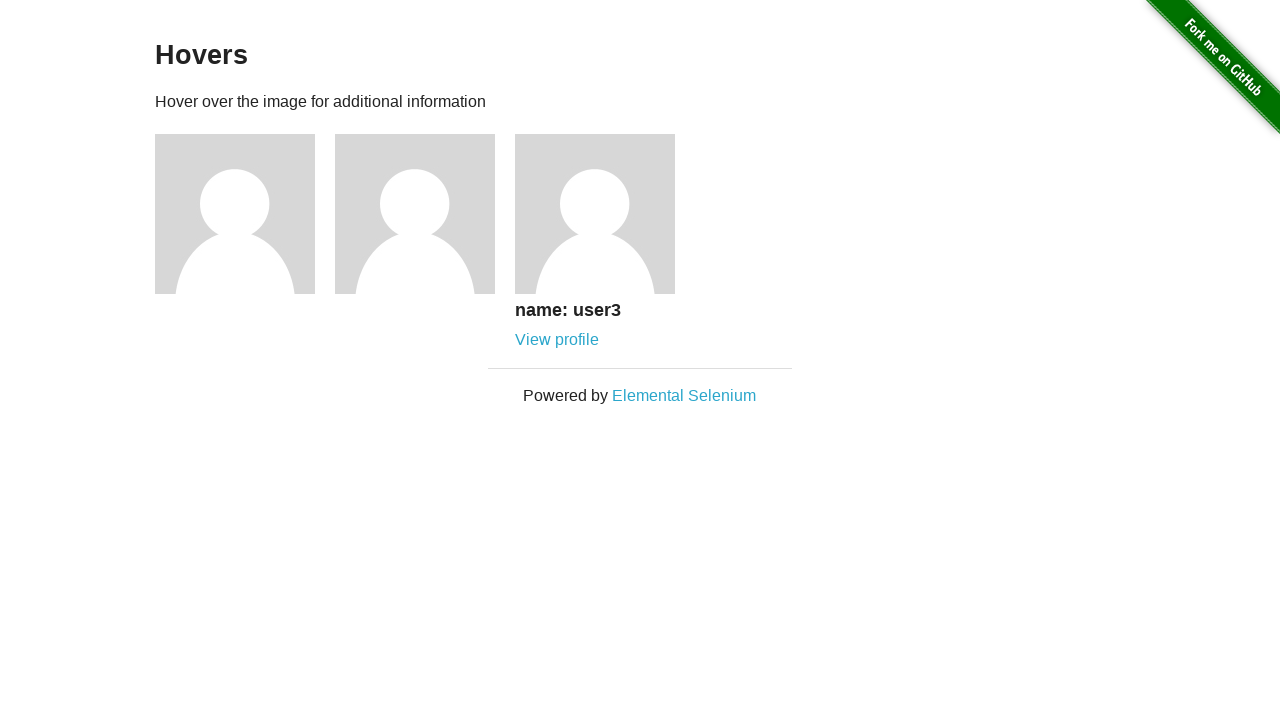

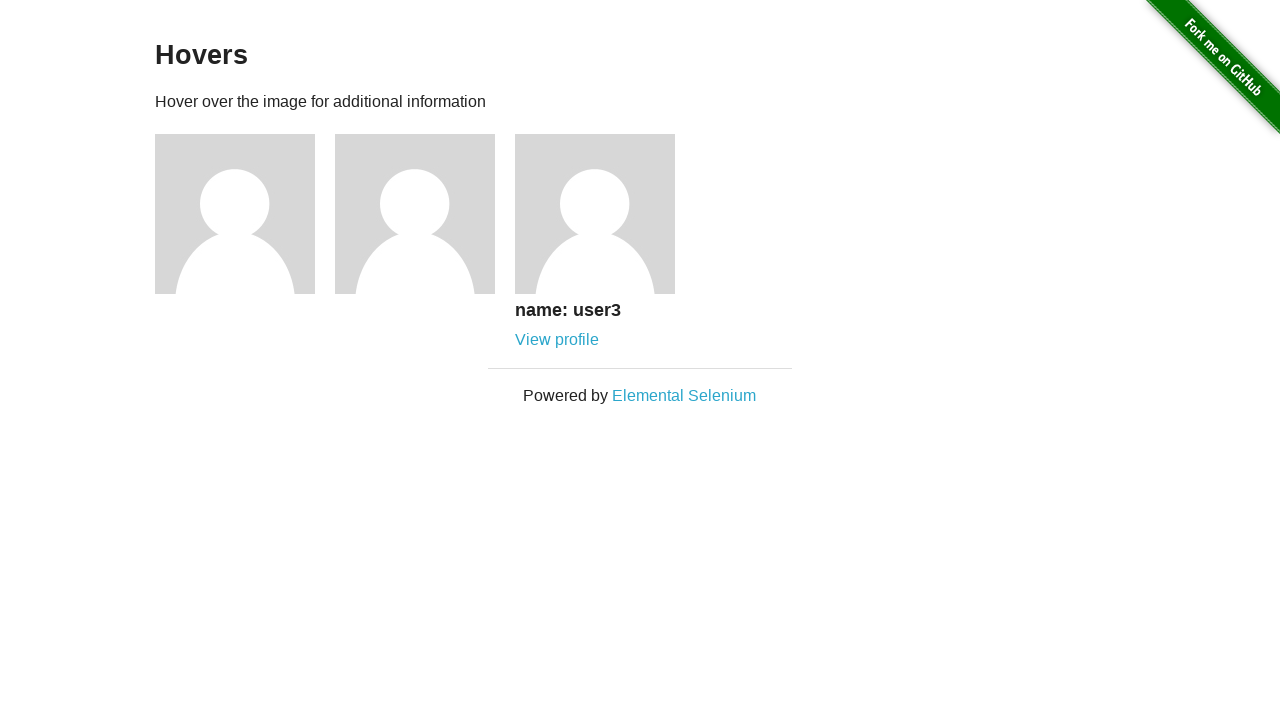